Tests a practice form by filling in personal details (name, email, password, gender, employment status, date of birth) and submitting the form to verify successful submission.

Starting URL: https://rahulshettyacademy.com/angularpractice/

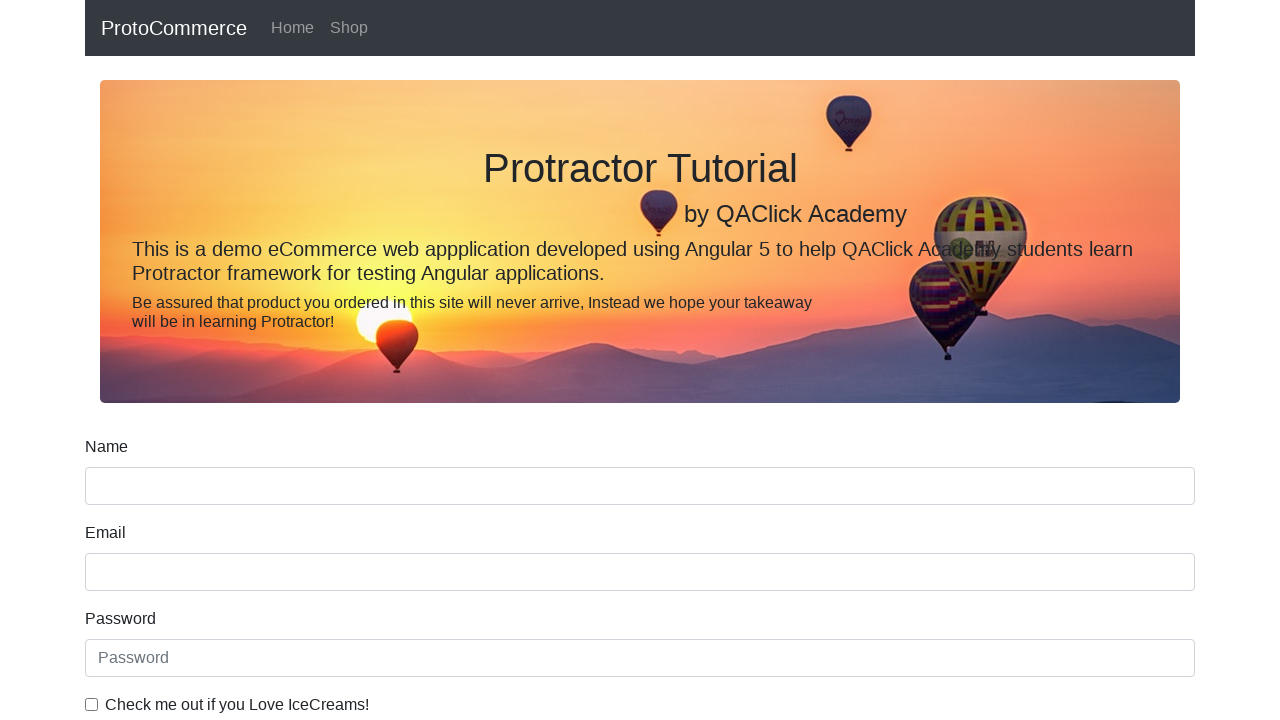

Verified page title is 'ProtoCommerce'
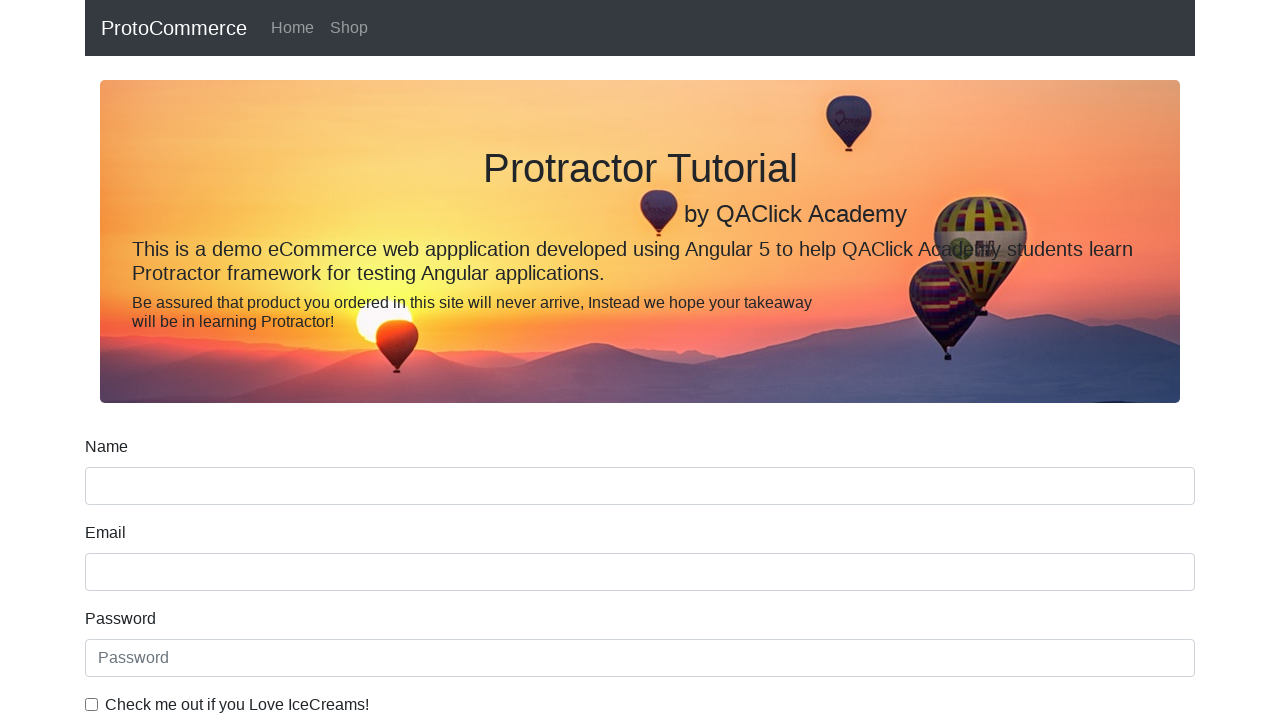

Filled name field with 'Avinash V' on input[name='name']
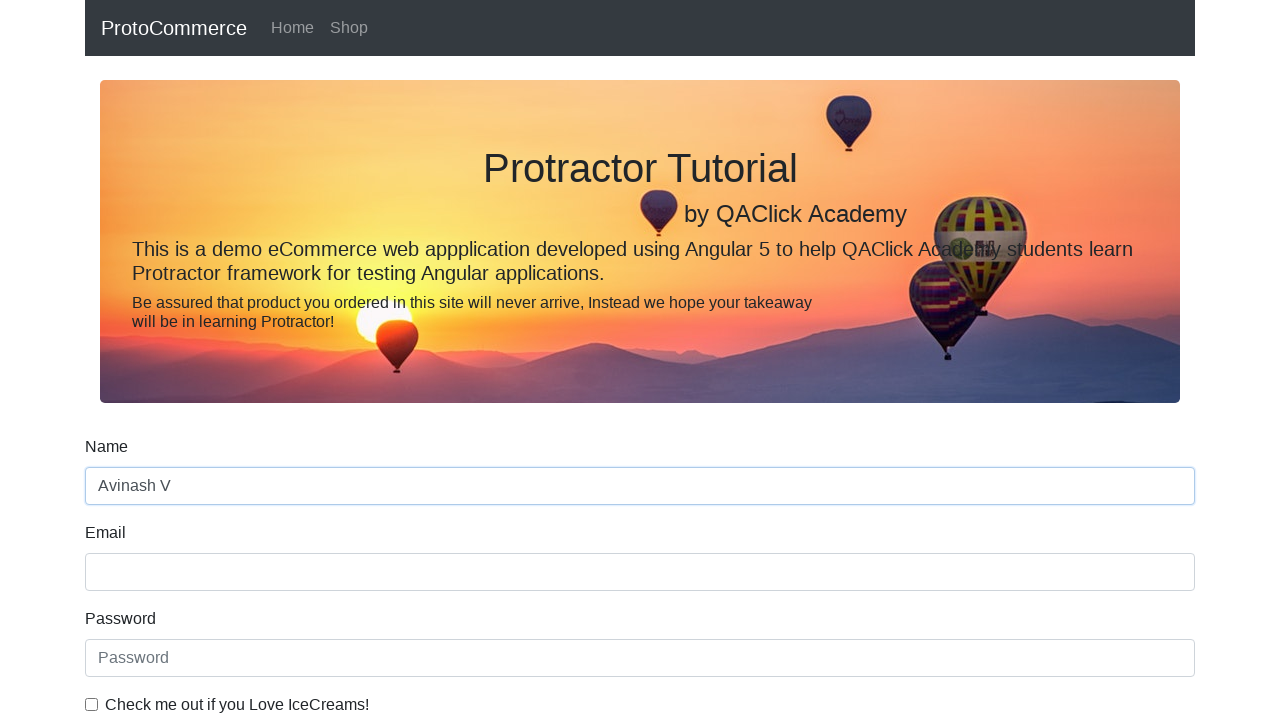

Filled email field with 'avi@gmail.com' on input[name='email']
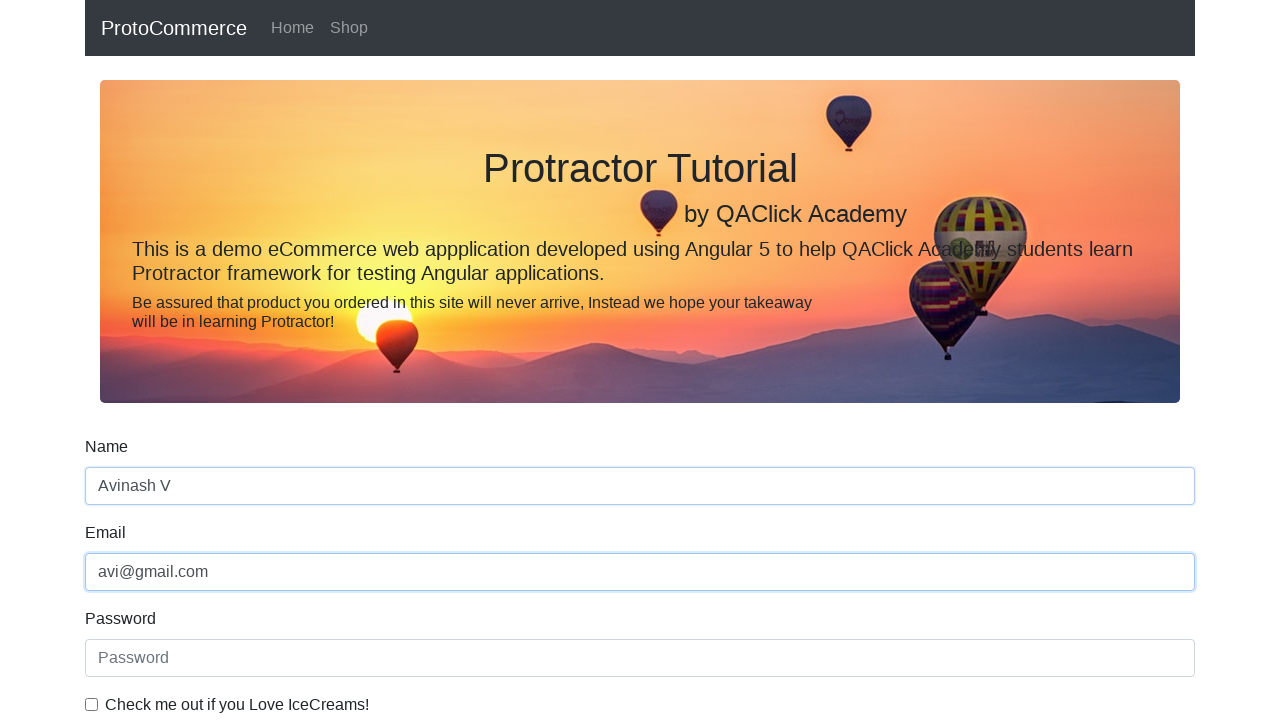

Filled password field with '12345' on input#exampleInputPassword1
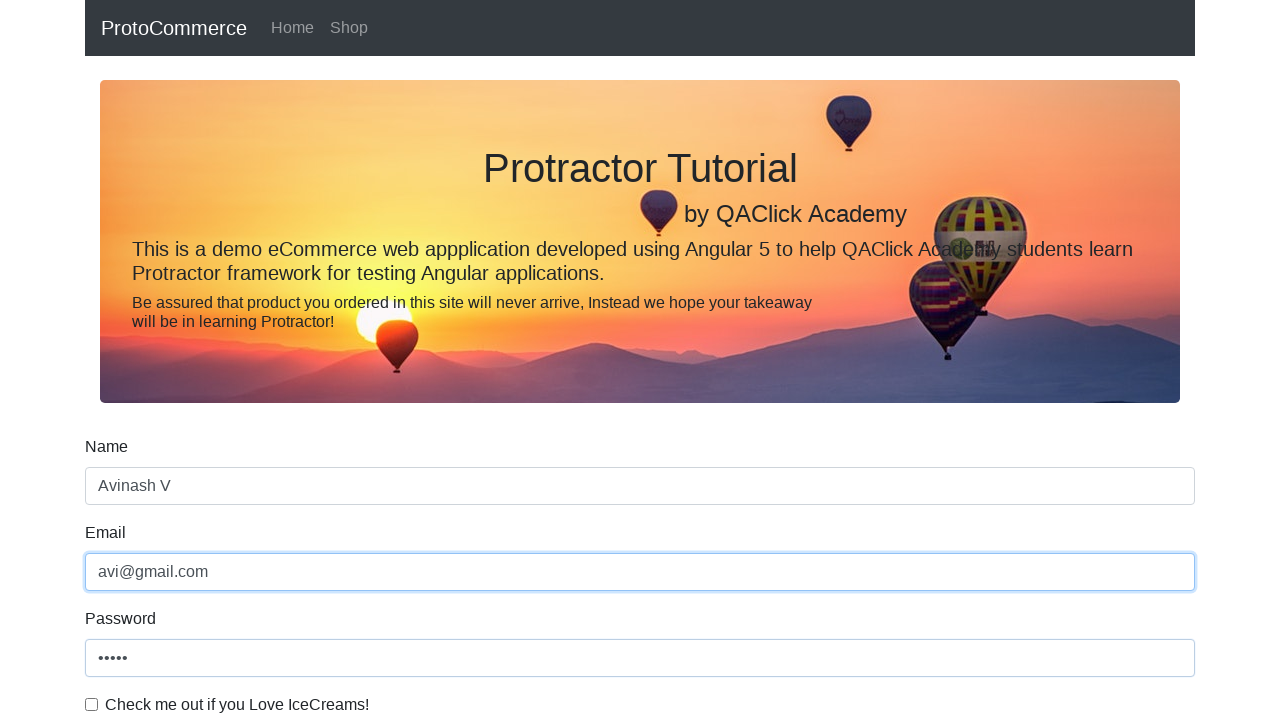

Selected gender option at index 1 on select#exampleFormControlSelect1
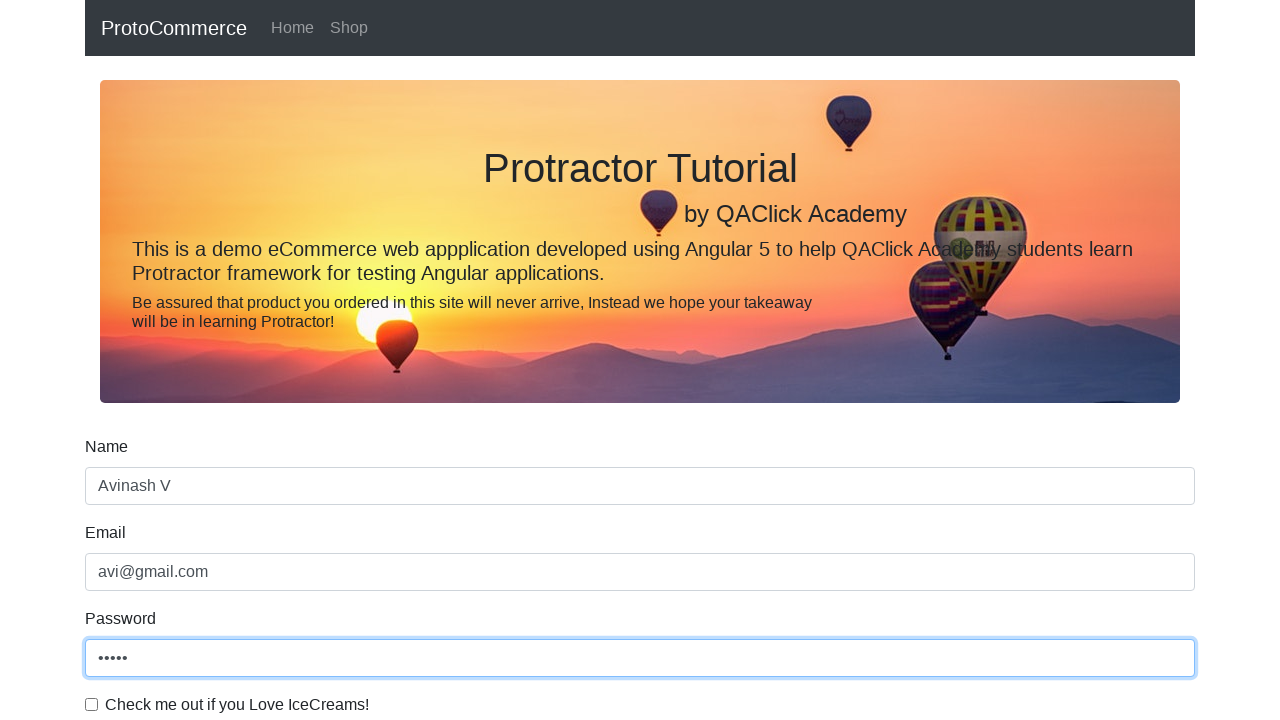

Checked employment status checkbox at (92, 704) on input#exampleCheck1
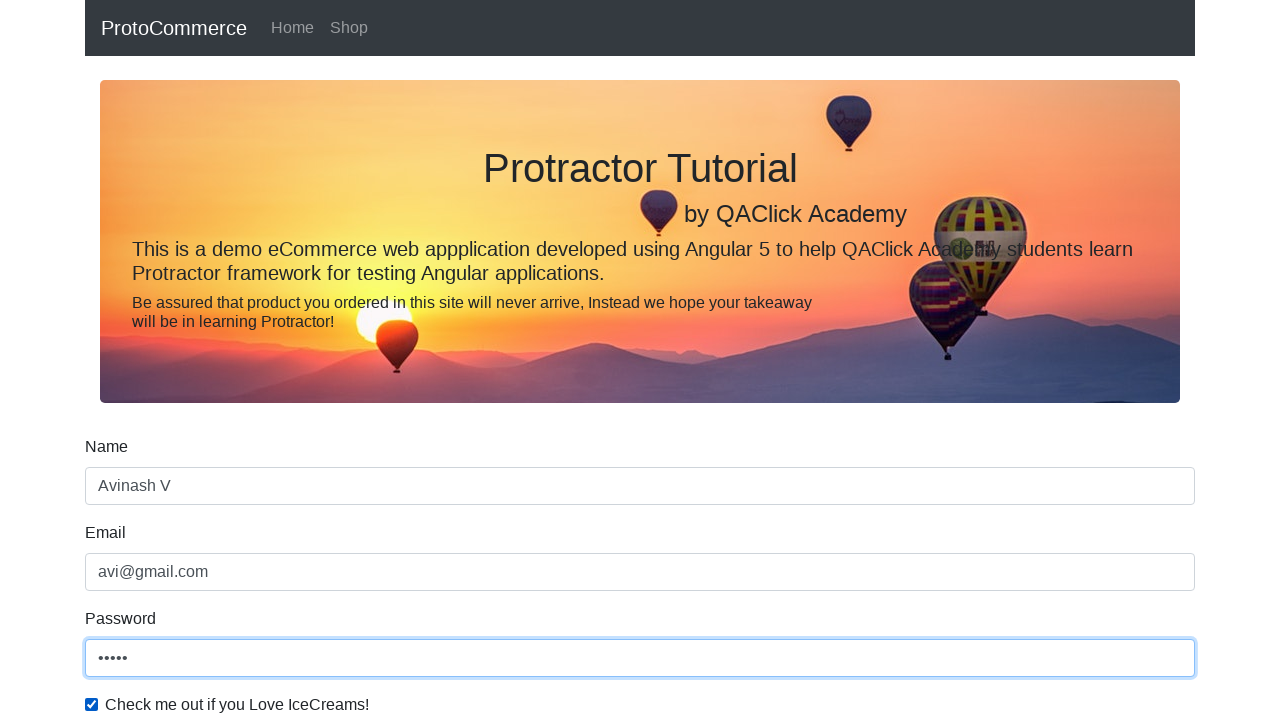

Filled date of birth field with '1999-11-13' on input[name='bday']
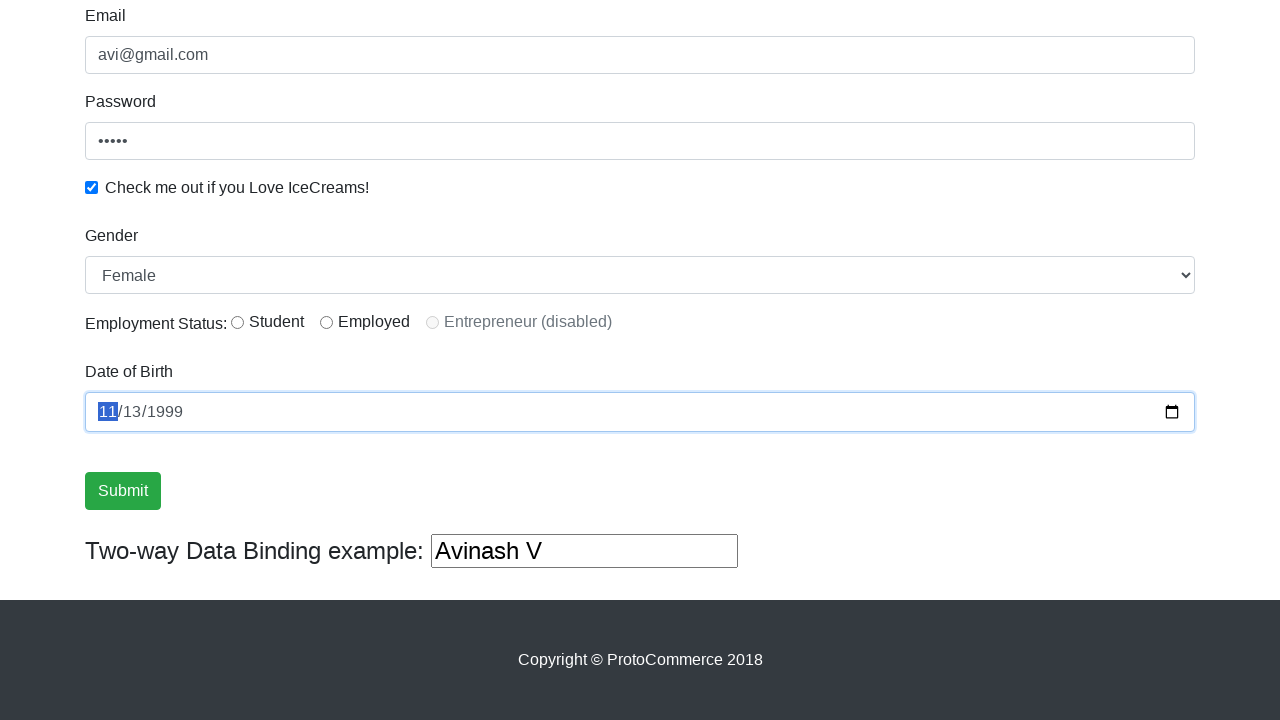

Clicked submit button to submit the form at (123, 491) on input.btn.btn-success[type='submit']
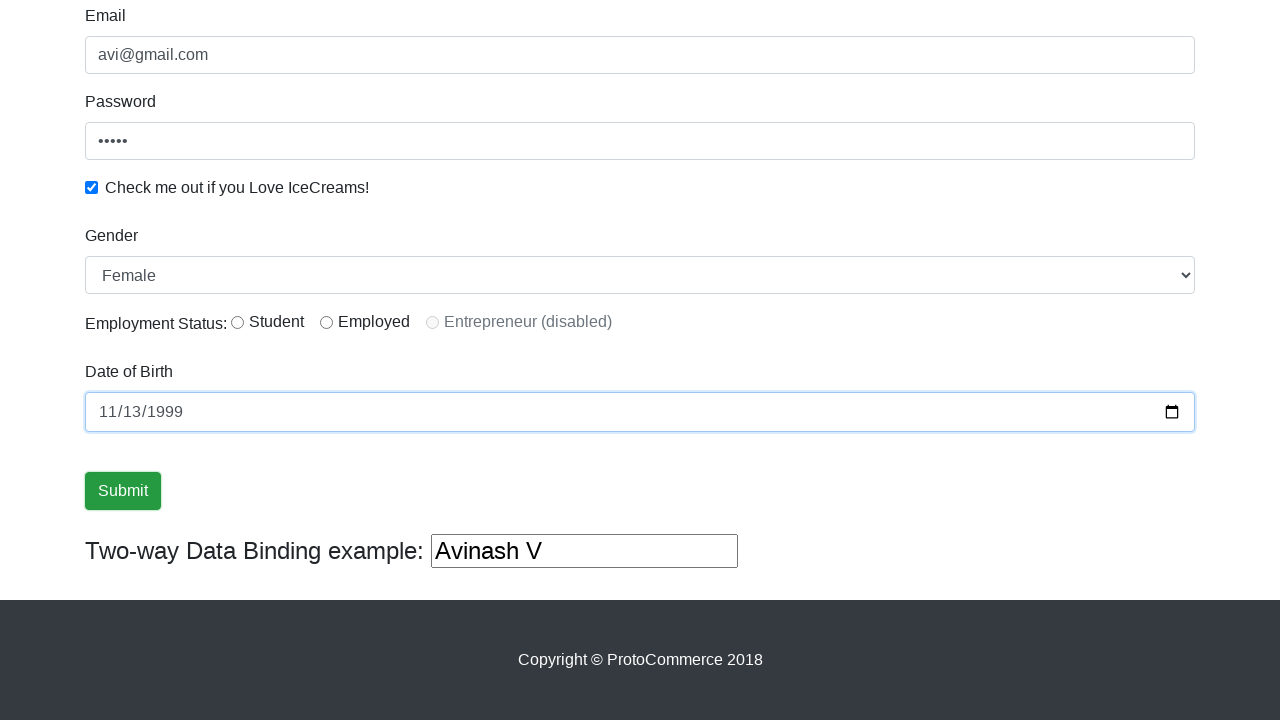

Success message appeared, form submission verified
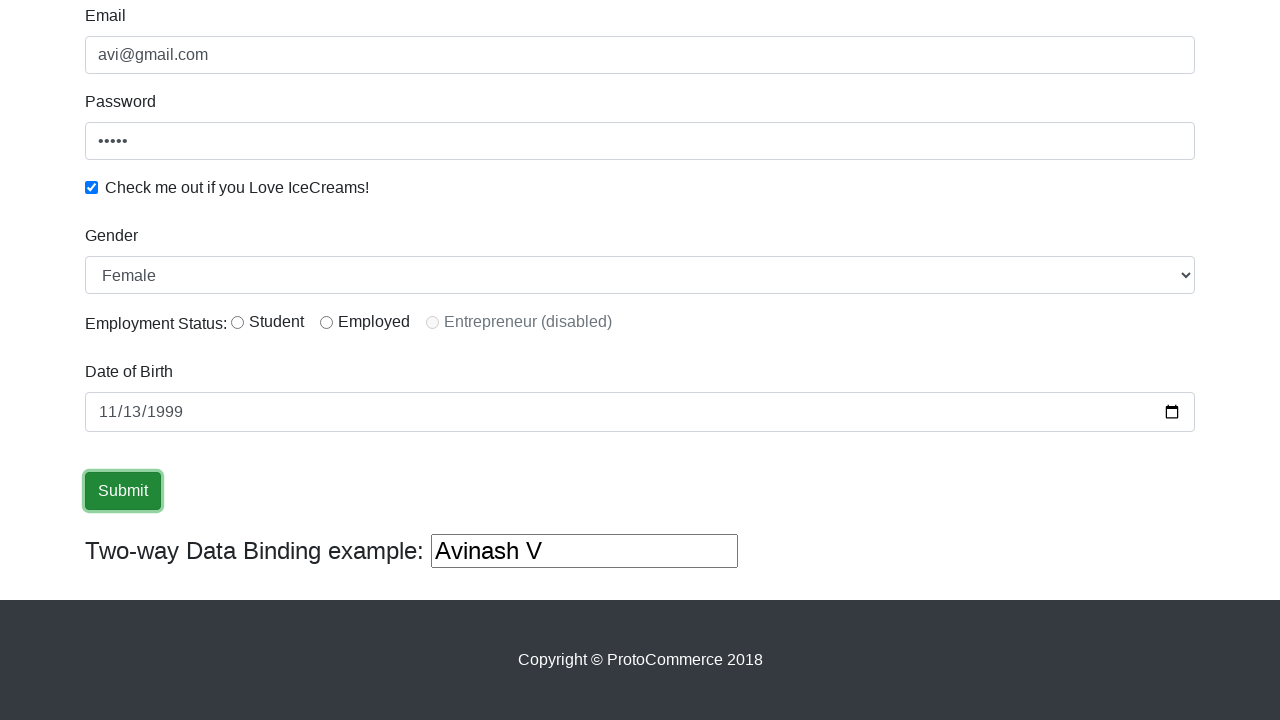

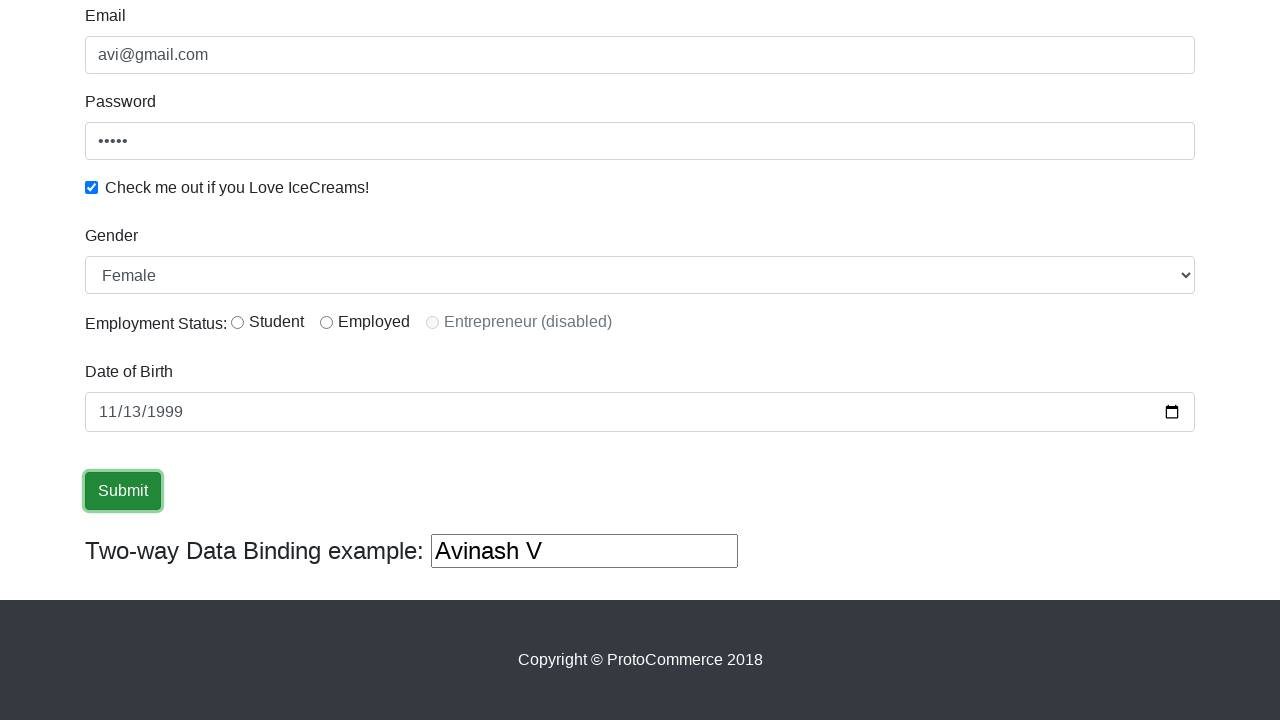